Tests the navigation to registration page and verifies the page header is displayed correctly

Starting URL: https://parabank.parasoft.com/parabank/index.htm

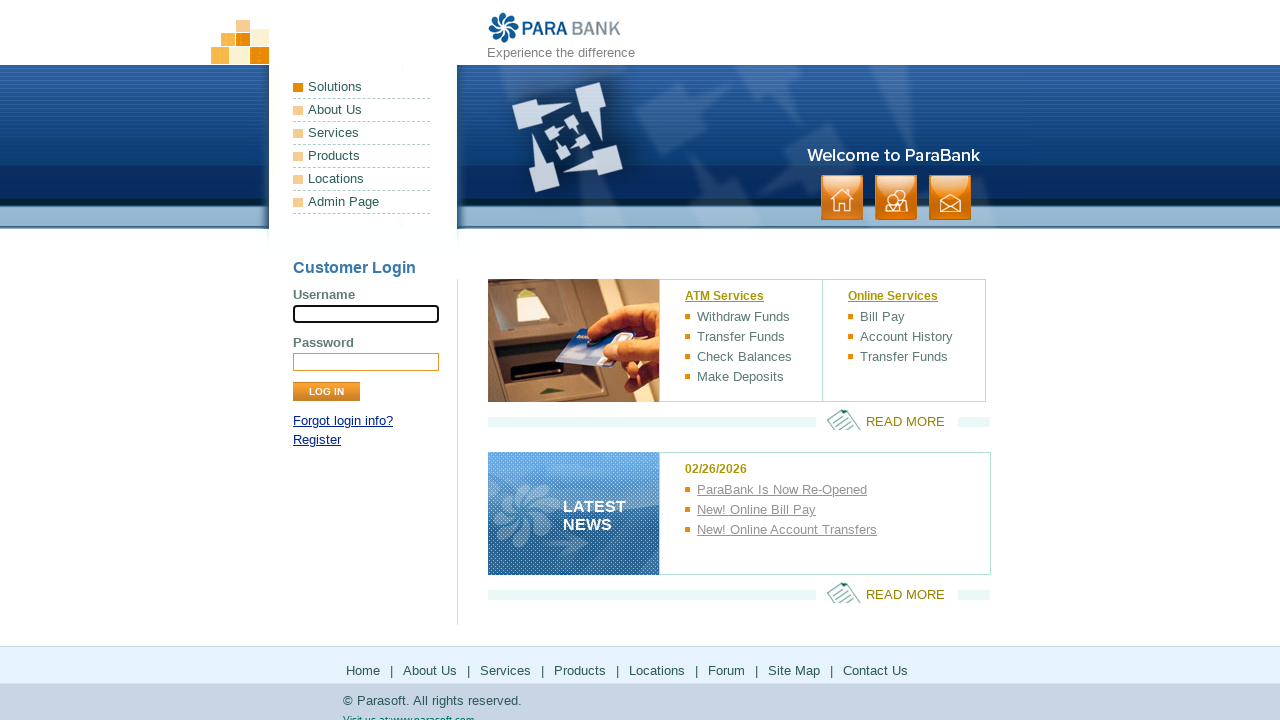

Clicked Register link to navigate to registration page at (317, 440) on xpath=//a[contains(text(),'Register')]
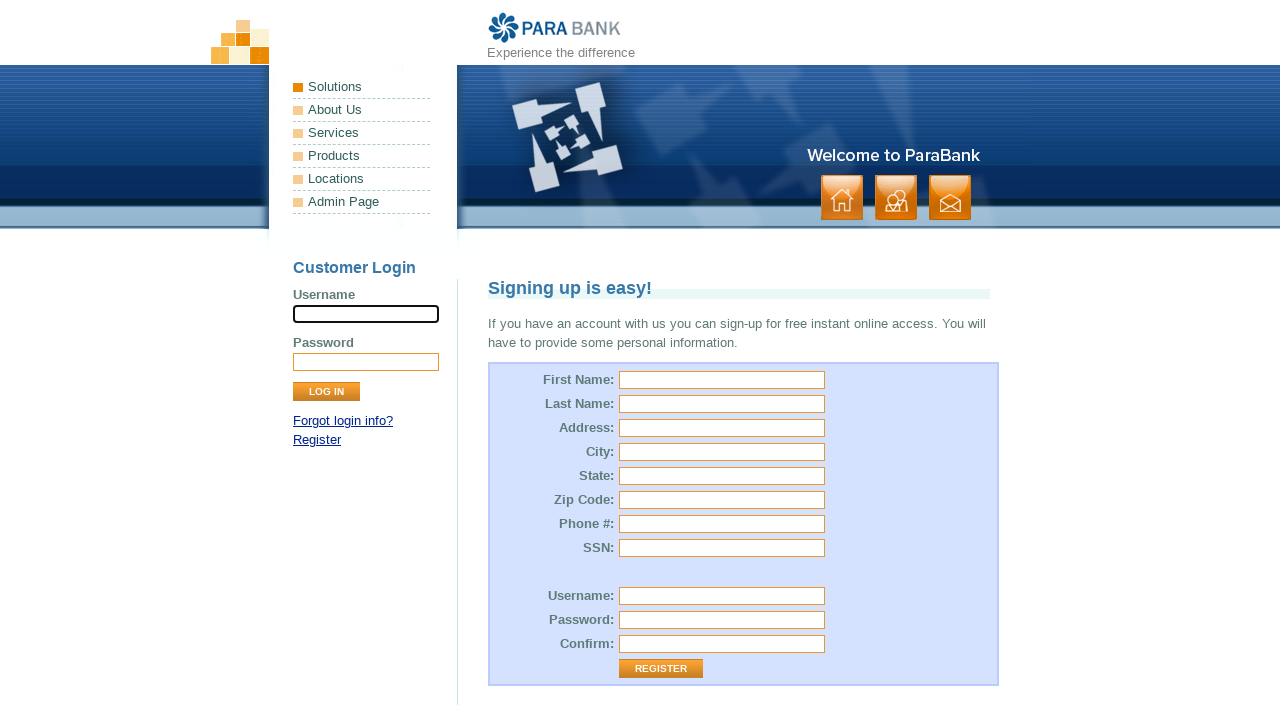

Registration page header loaded successfully
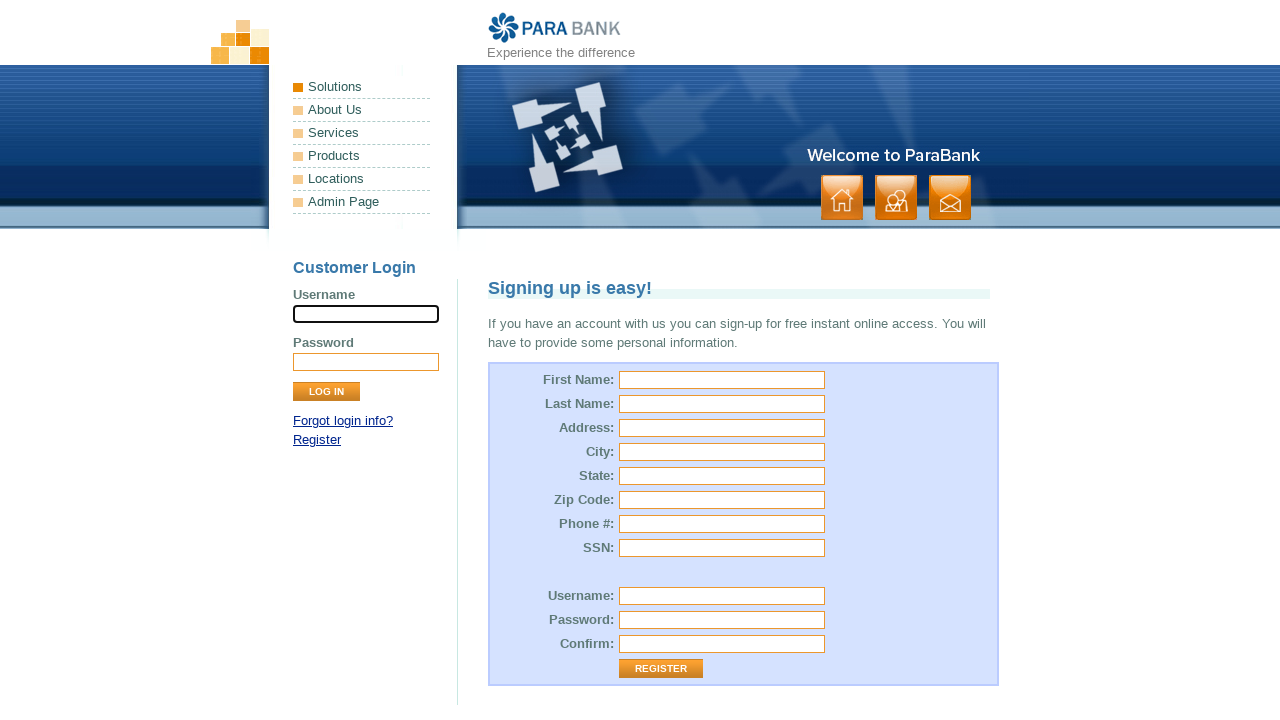

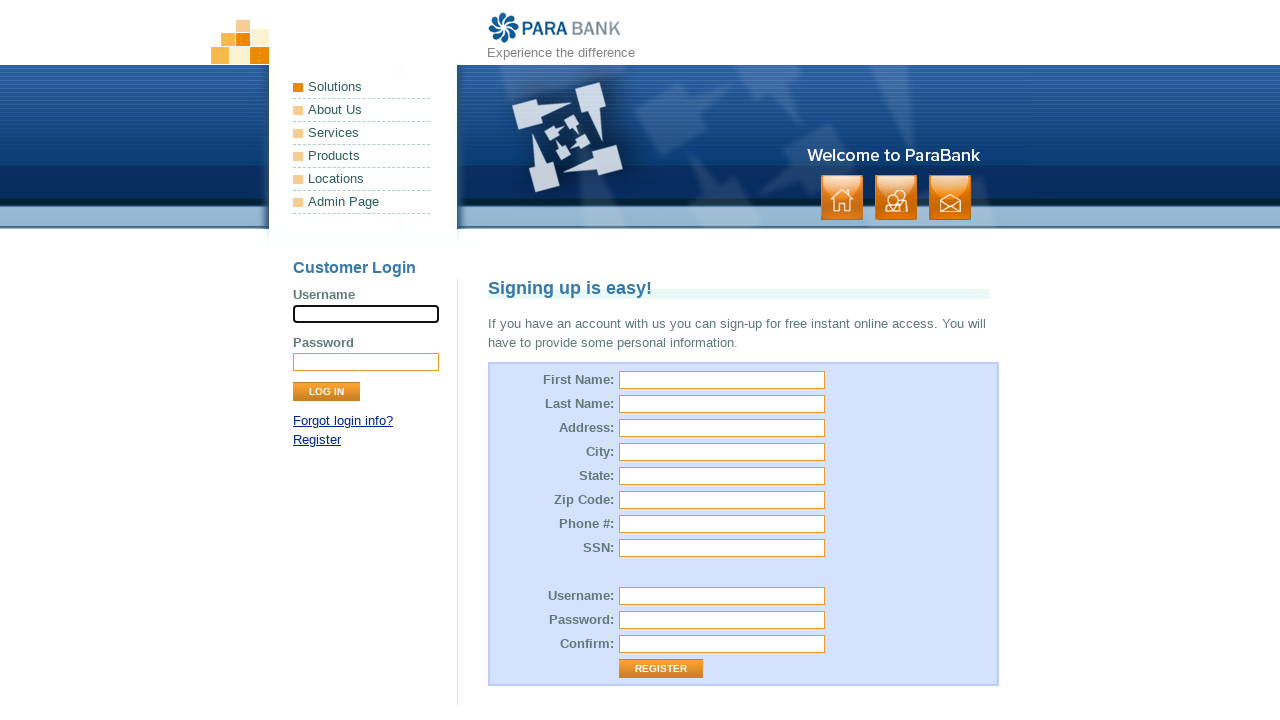